Tests DuckDuckGo search functionality by entering a search query "LambdaTest", pressing Enter, and verifying the search results page loads with the expected title.

Starting URL: https://duckduckgo.com

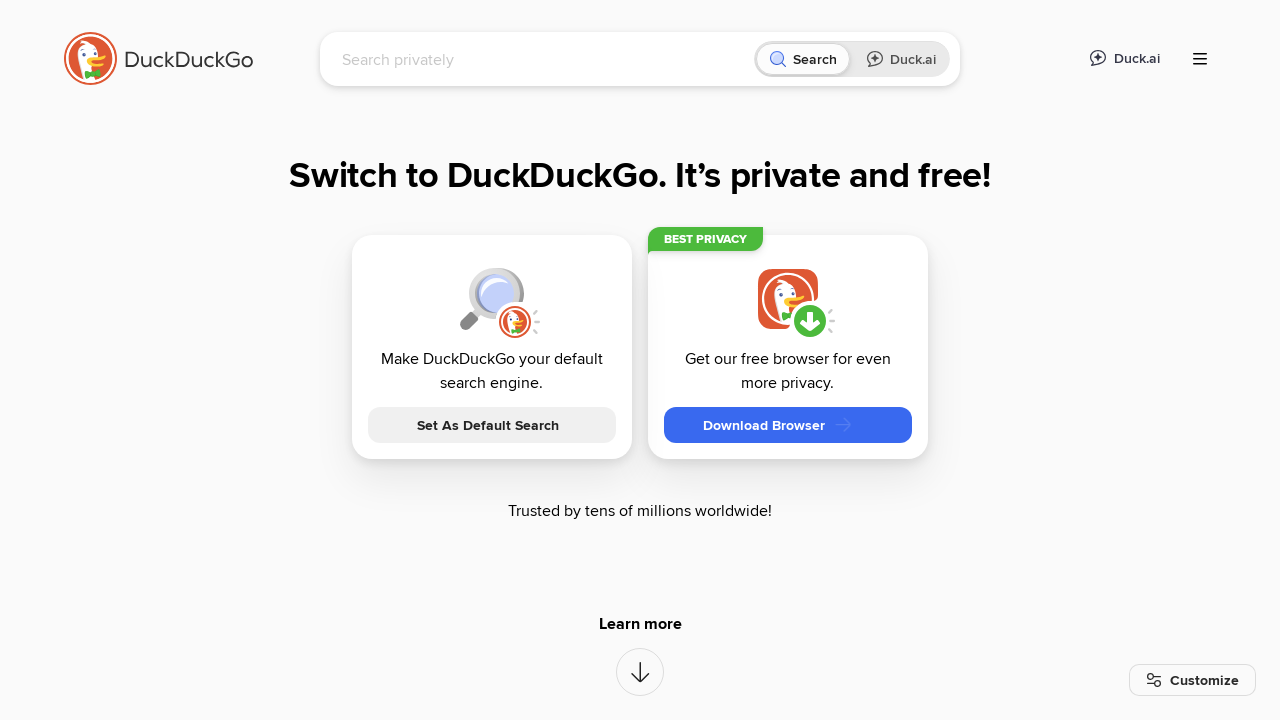

Clicked on DuckDuckGo search box at (544, 59) on [name="q"]
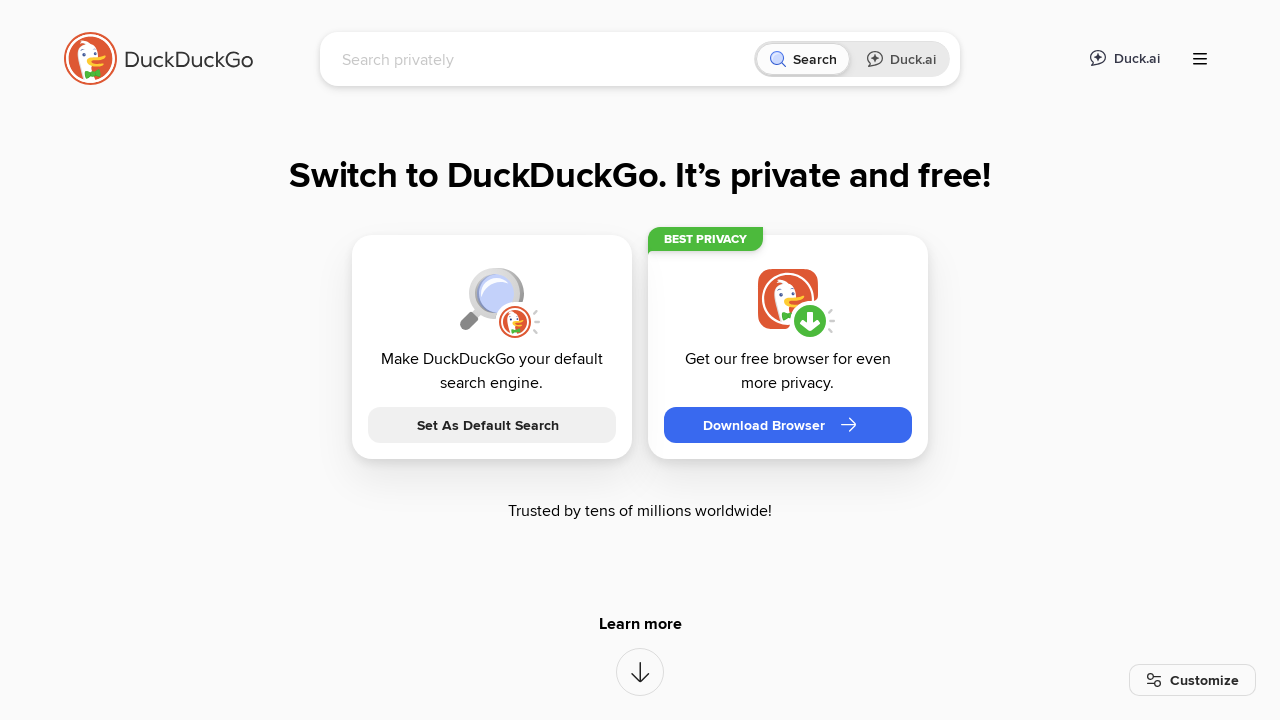

Typed 'LambdaTest' in search box on [name="q"]
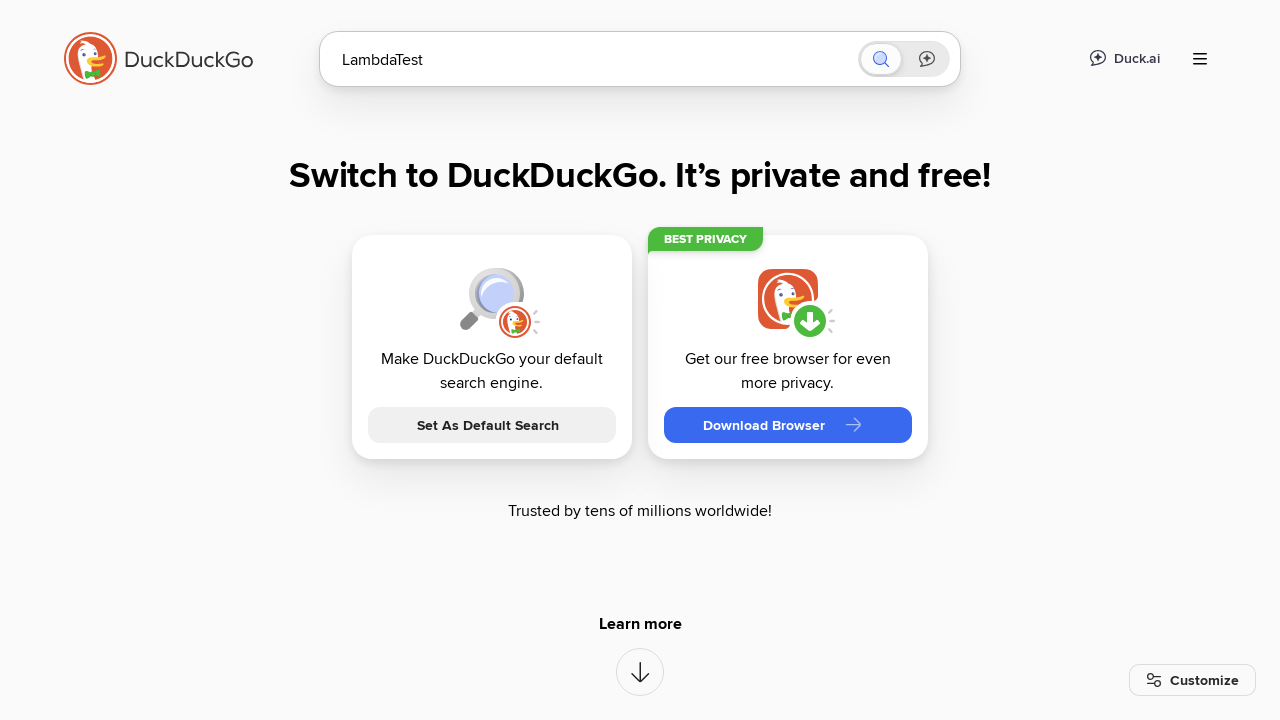

Pressed Enter to submit search query on [name="q"]
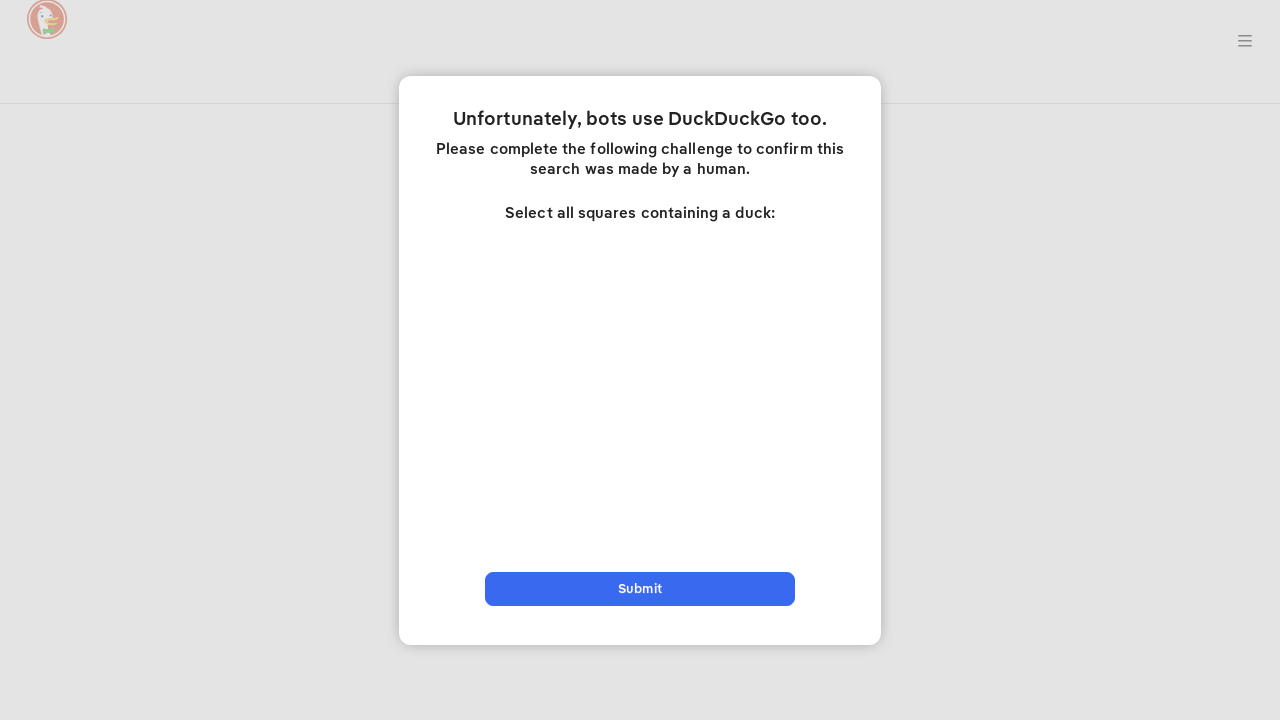

Waited for search results page to load
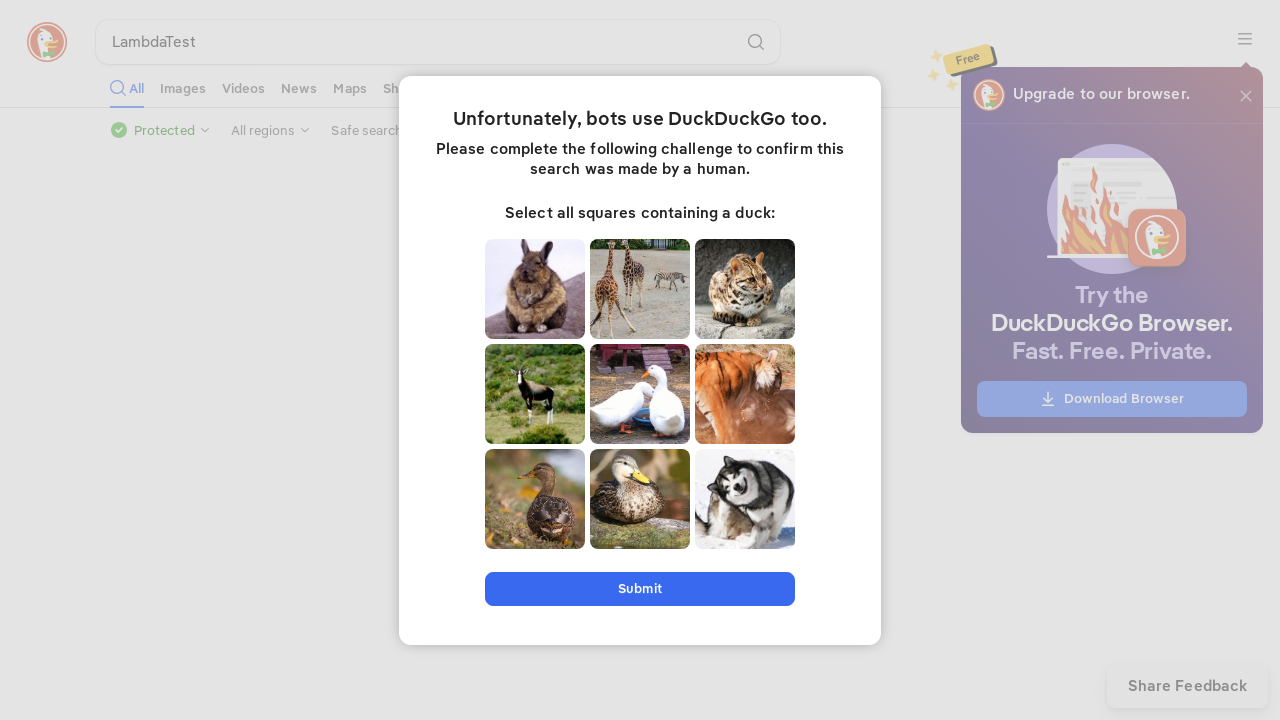

Retrieved page title
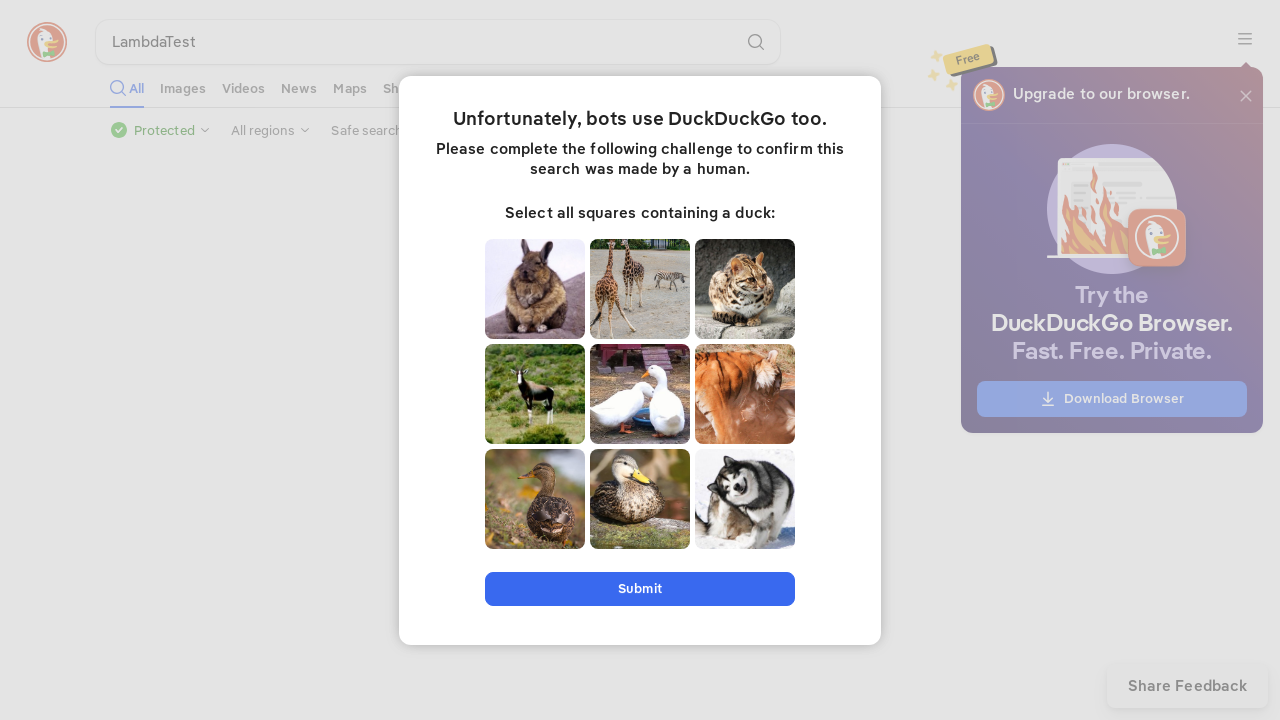

Verified page title is 'LambdaTest at DuckDuckGo'
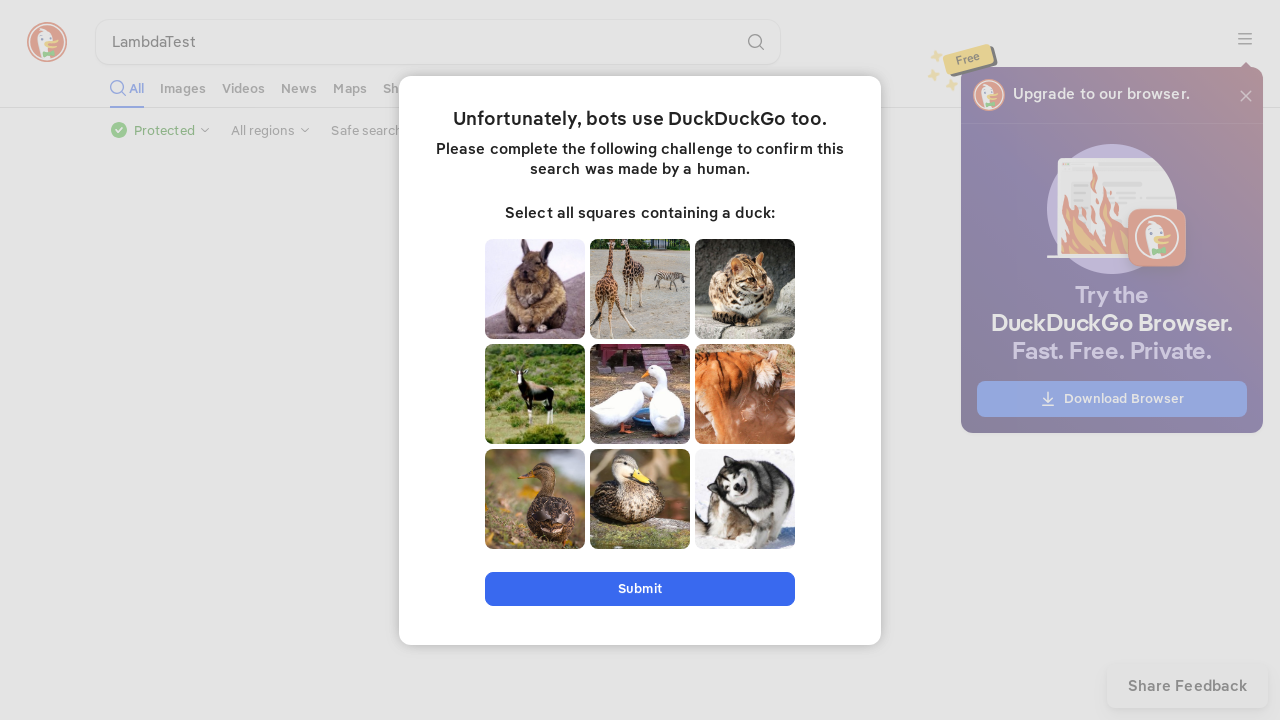

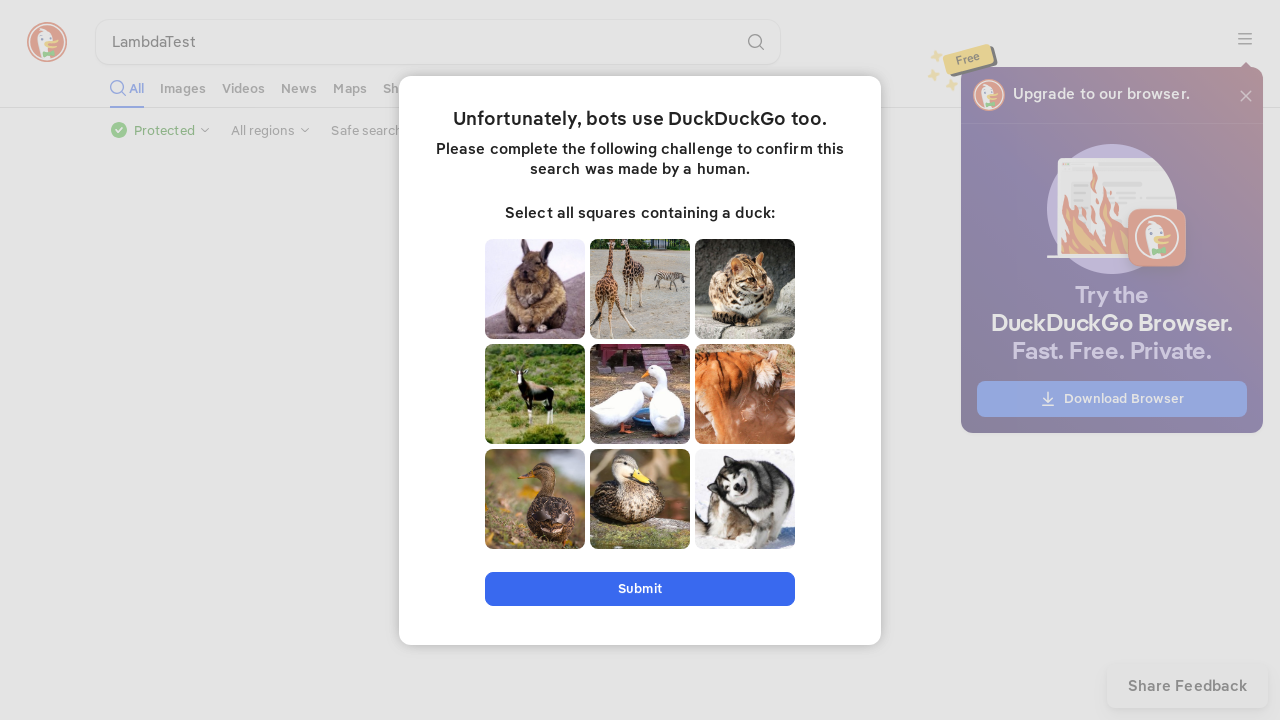